Tests tooltip functionality by hovering over an age input field and verifying the tooltip text appears

Starting URL: https://automationfc.github.io/jquery-tooltip/

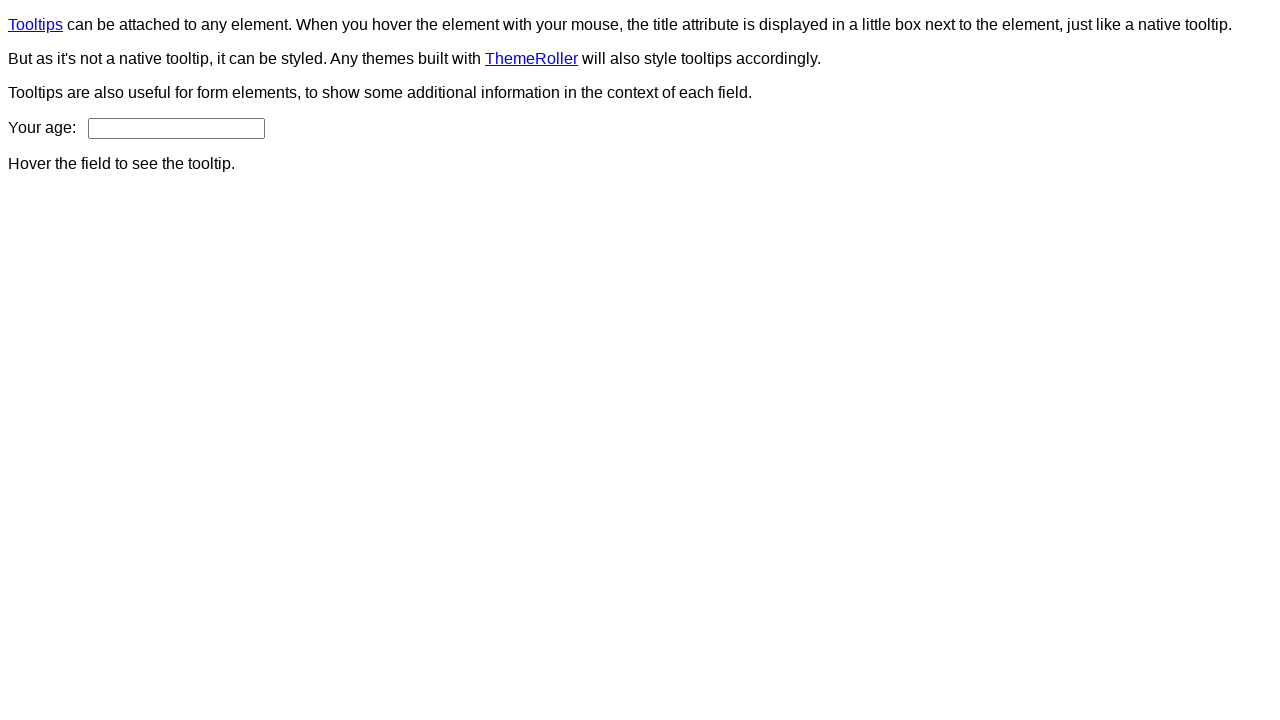

Navigated to jQuery tooltip test page
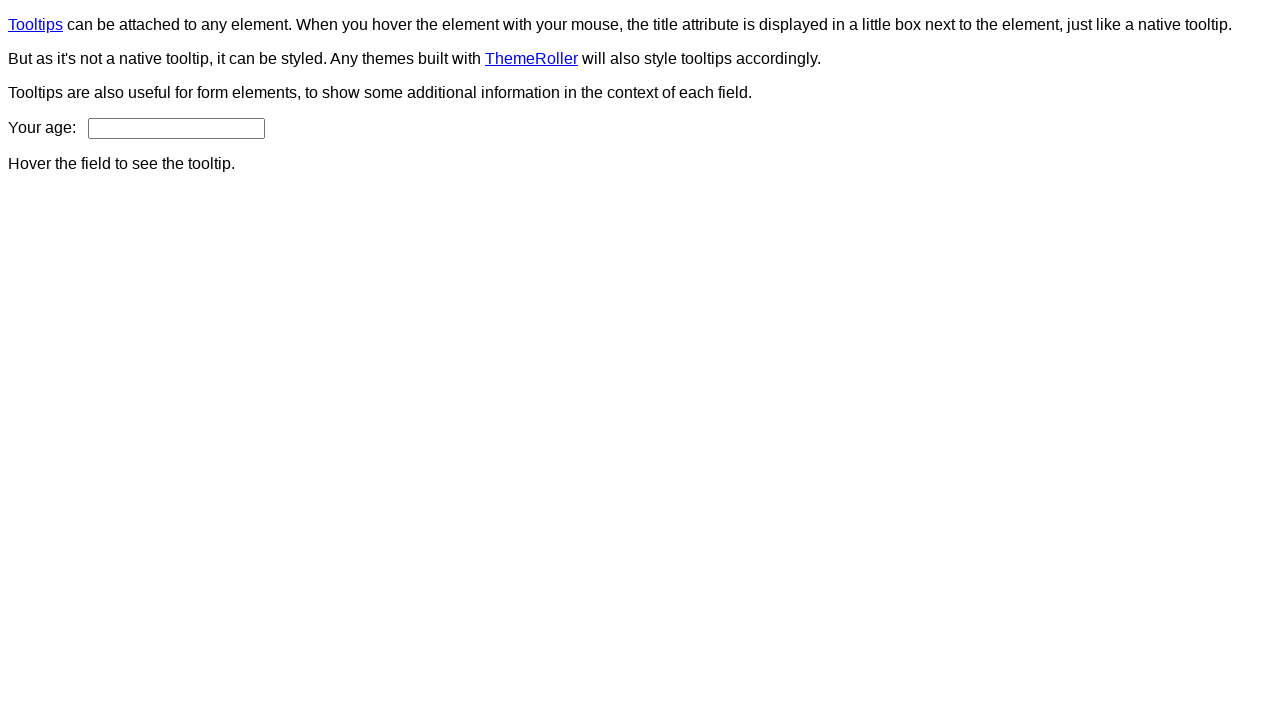

Hovered over age input field at (176, 128) on input#age
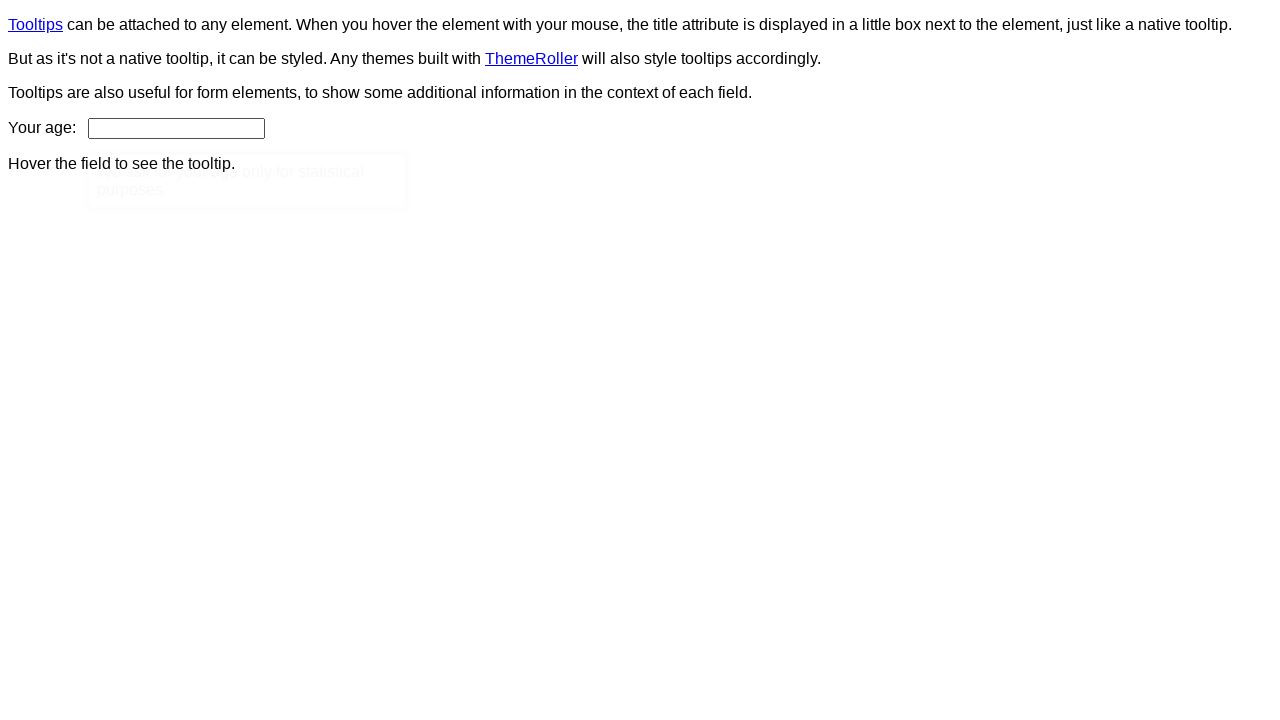

Tooltip content element appeared
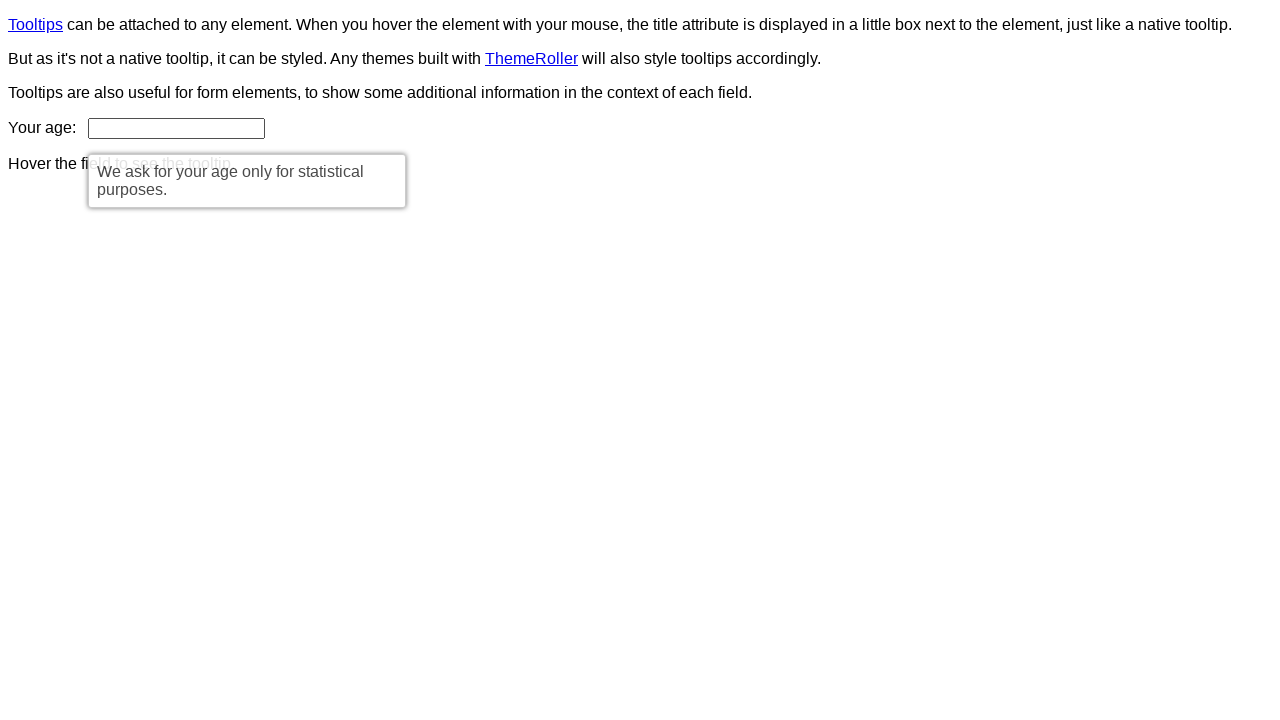

Verified tooltip text matches expected content
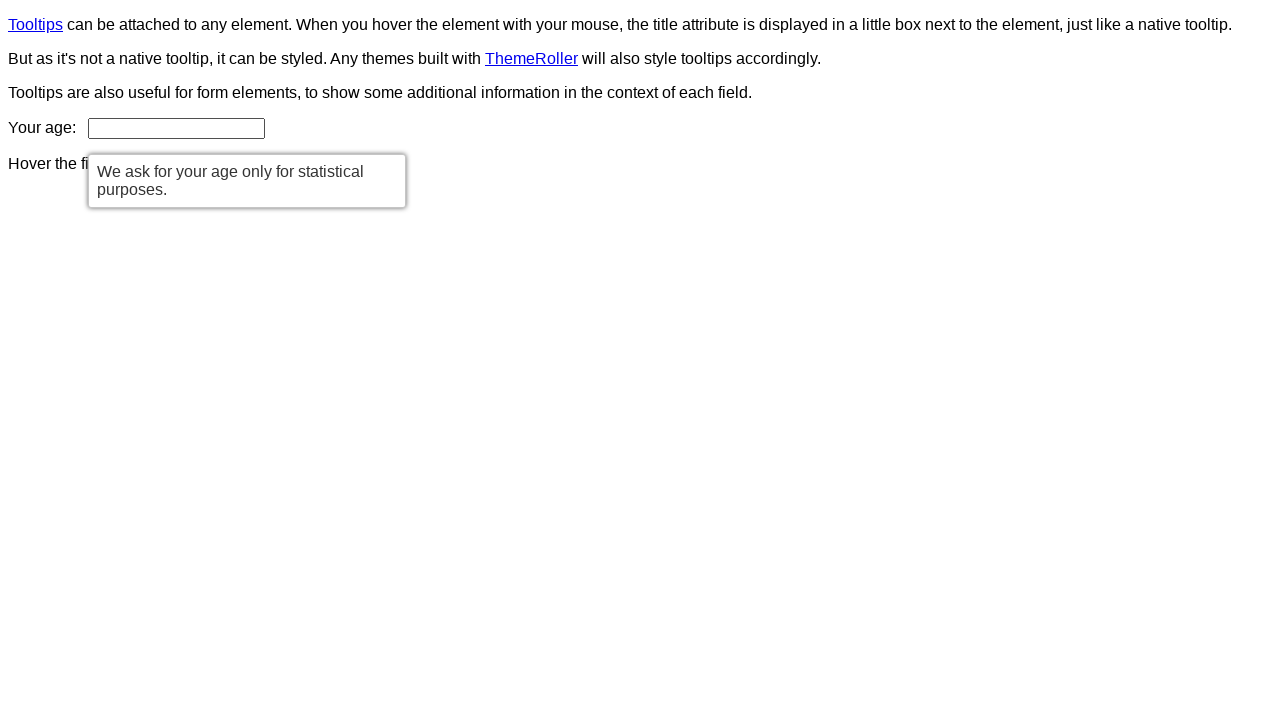

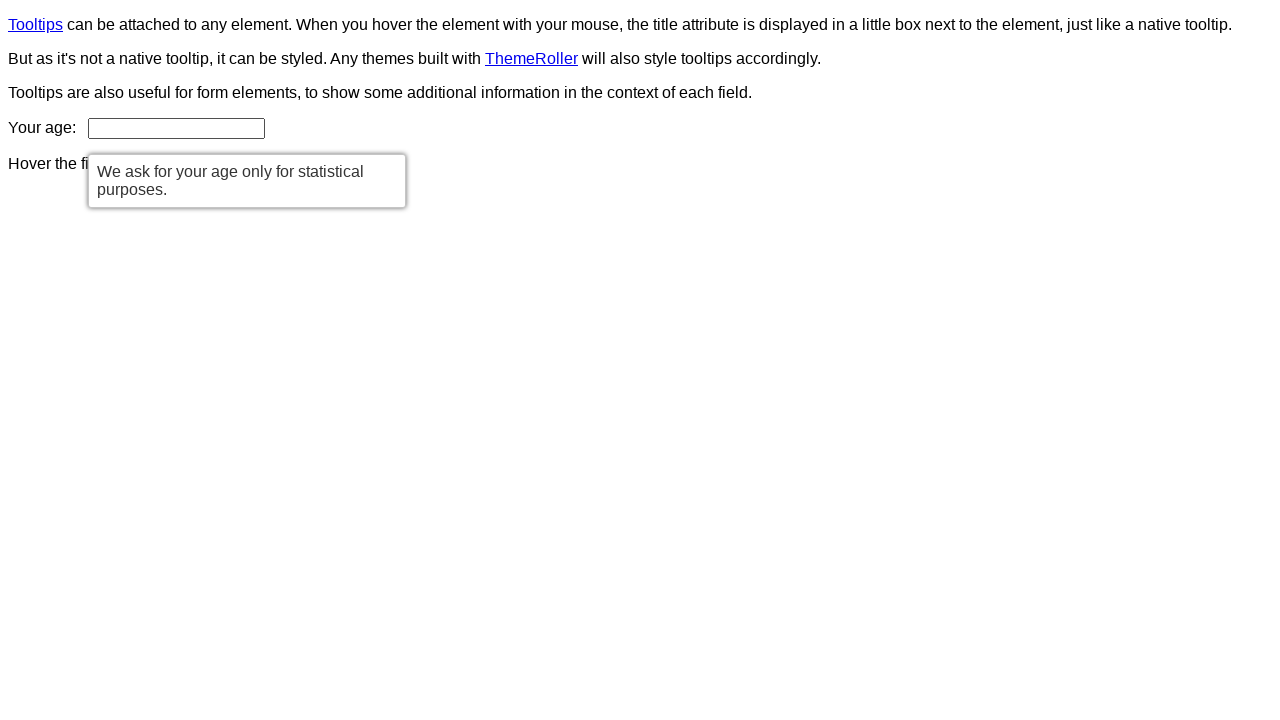